Tests clicking a button that has a dynamic ID, verifying that CSS selector targeting the button's class works correctly

Starting URL: http://uitestingplayground.com/dynamicid

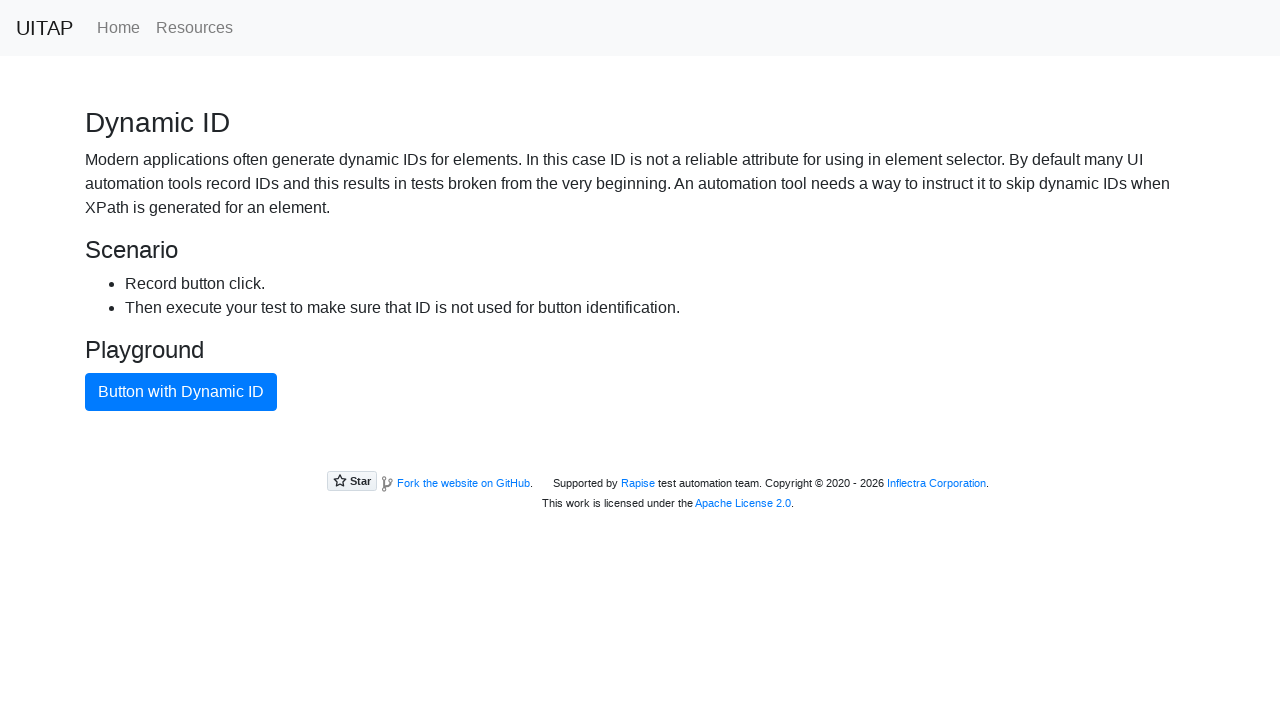

Navigated to dynamic ID button test page
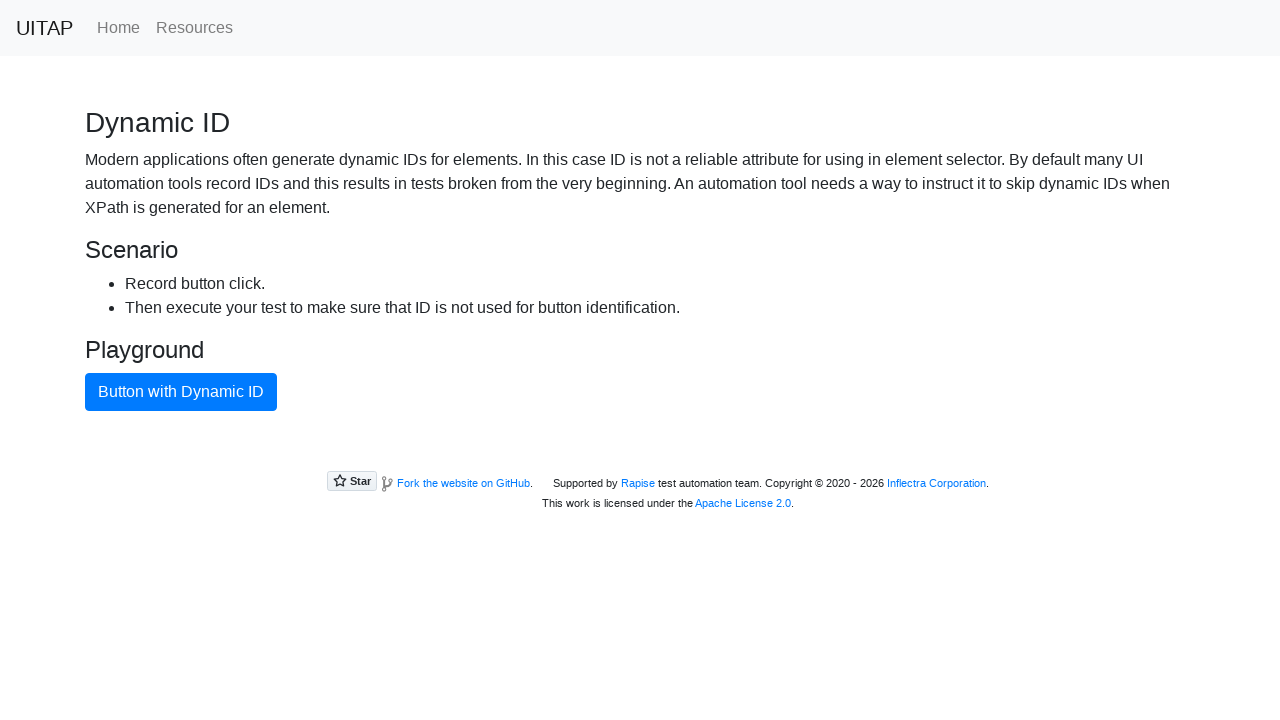

Clicked button with dynamic ID using CSS class selector '.btn.btn-primary' at (181, 392) on .btn.btn-primary
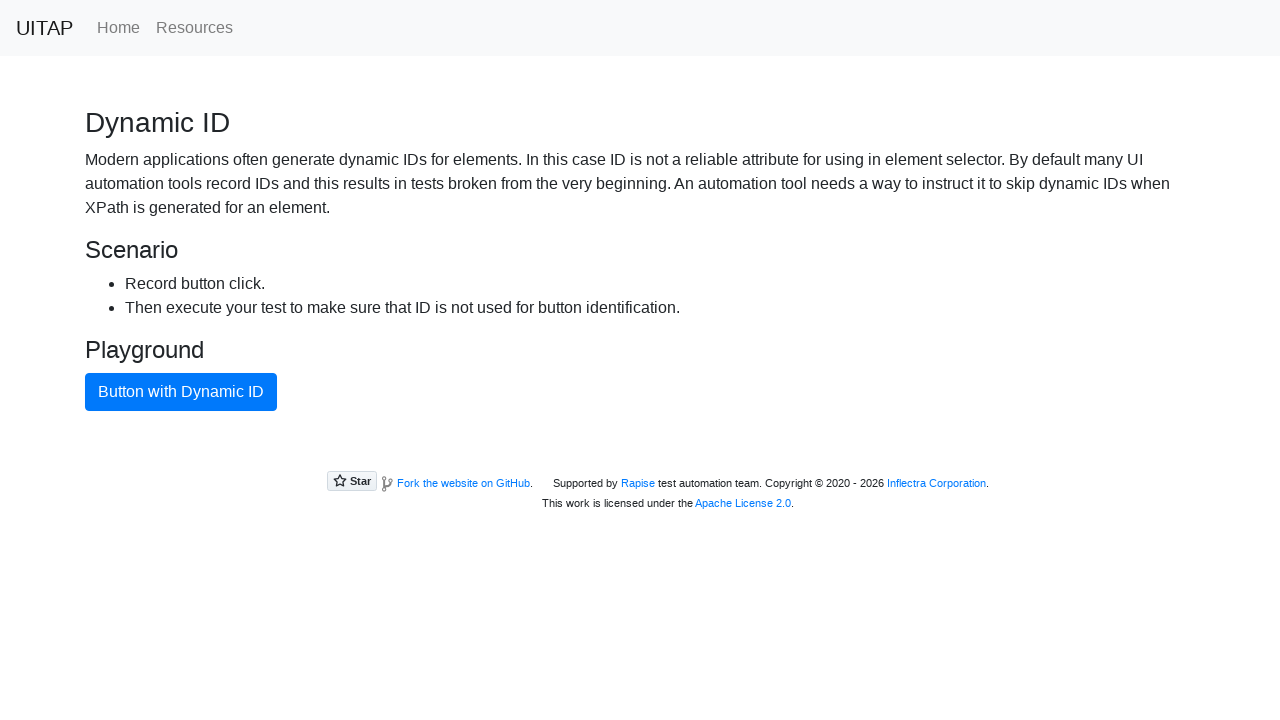

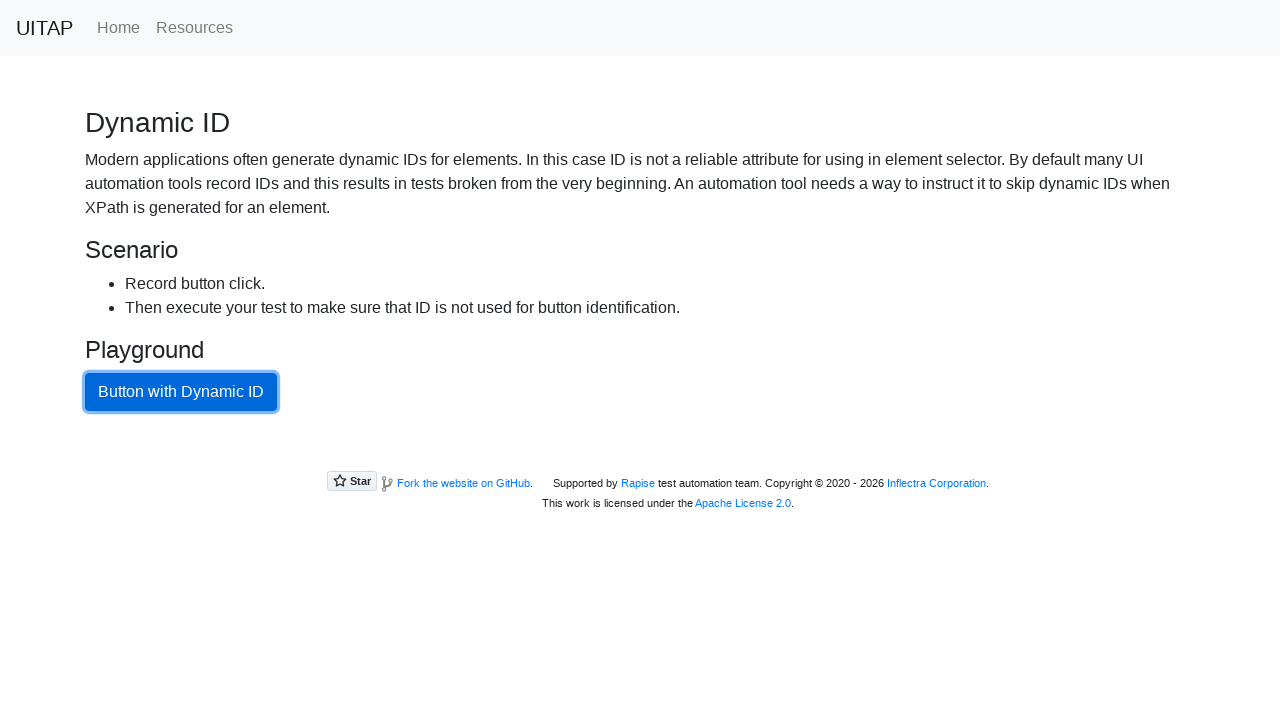